Tests the OrangeHRM free trial form by filling in name and email fields multiple times with different values

Starting URL: https://www.orangehrm.com/en/30-day-free-trial/

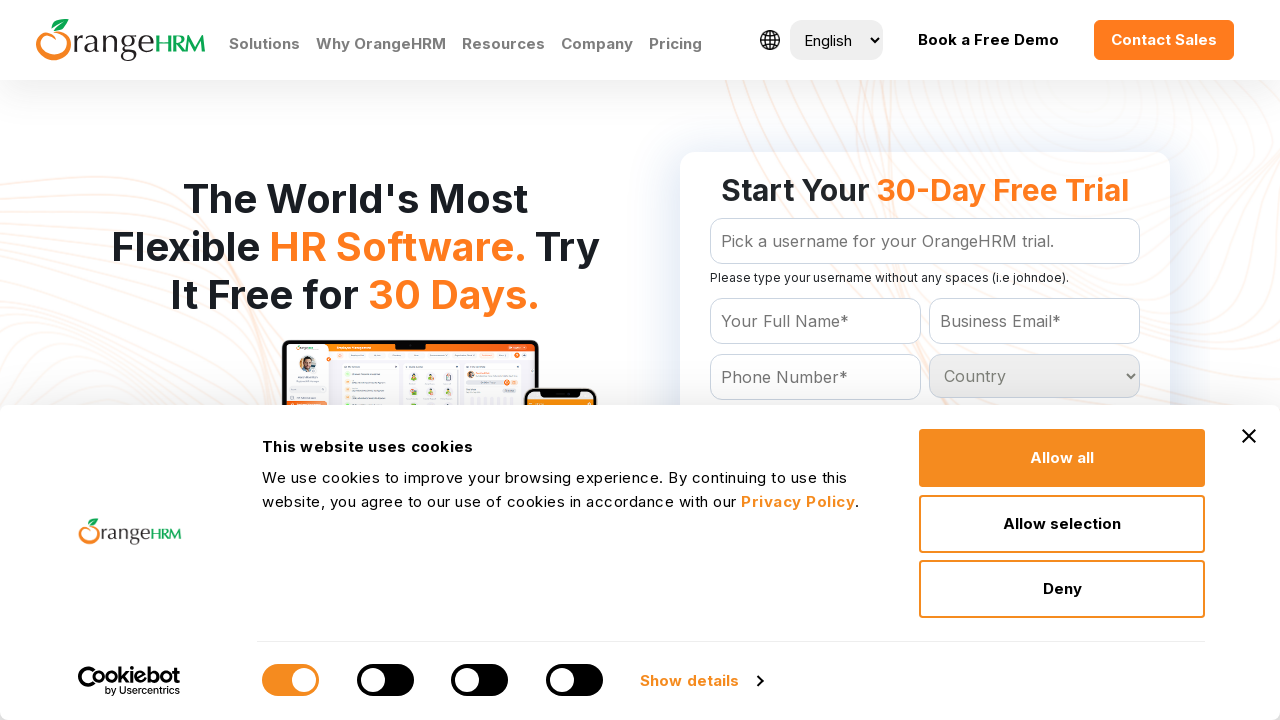

Filled name field with 'Bhargav' on first attempt on #Form_getForm_Name
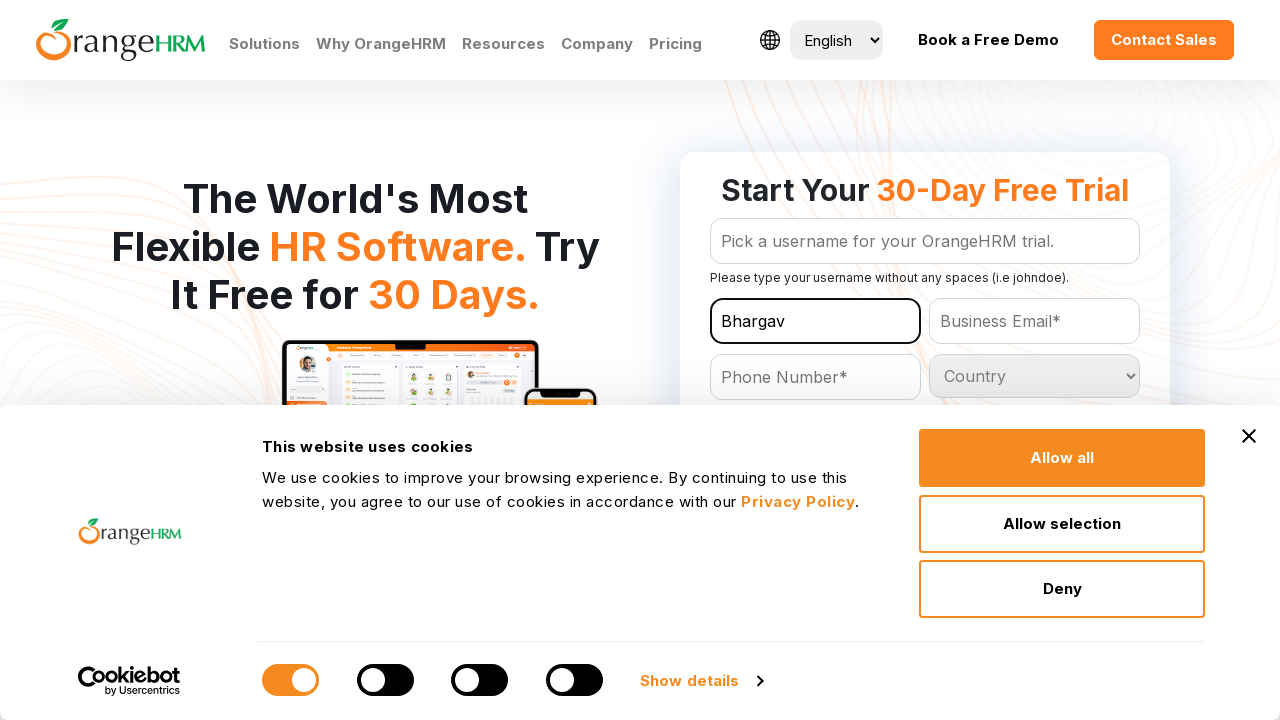

Filled email field with 'Bhargav' on first attempt on #Form_getForm_Email
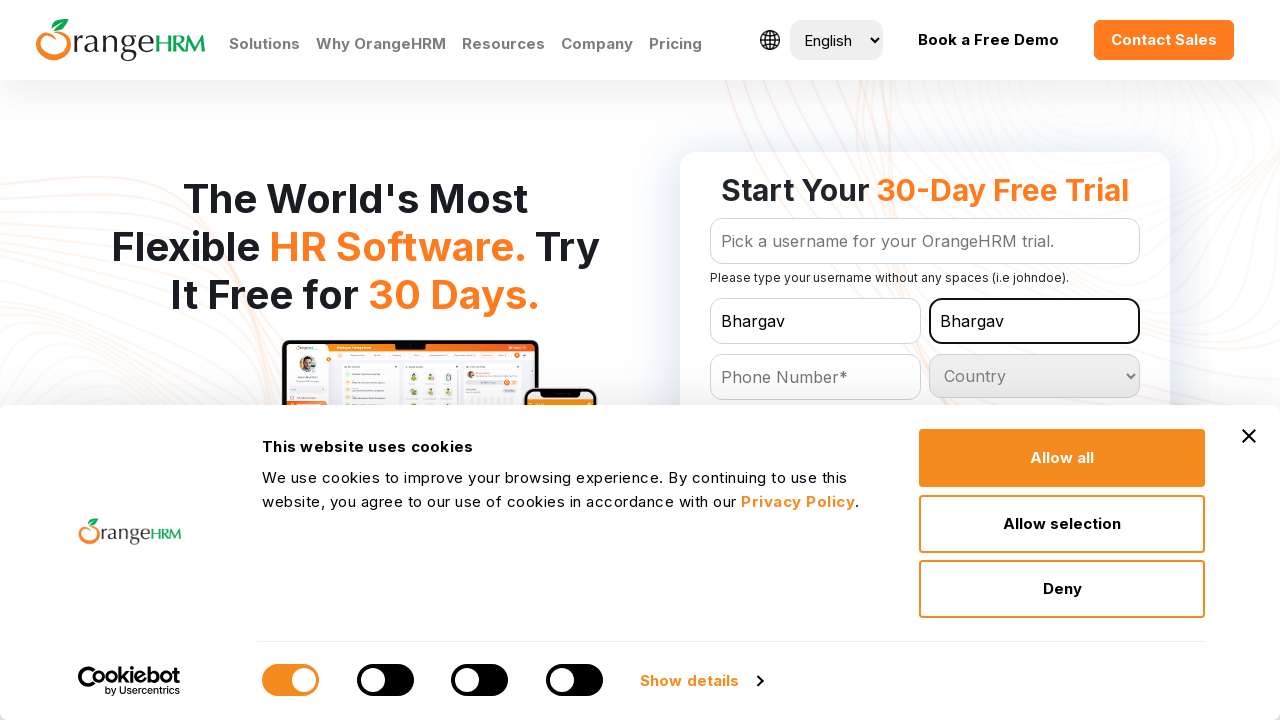

Filled name field with 'qedfew' on second attempt on #Form_getForm_Name
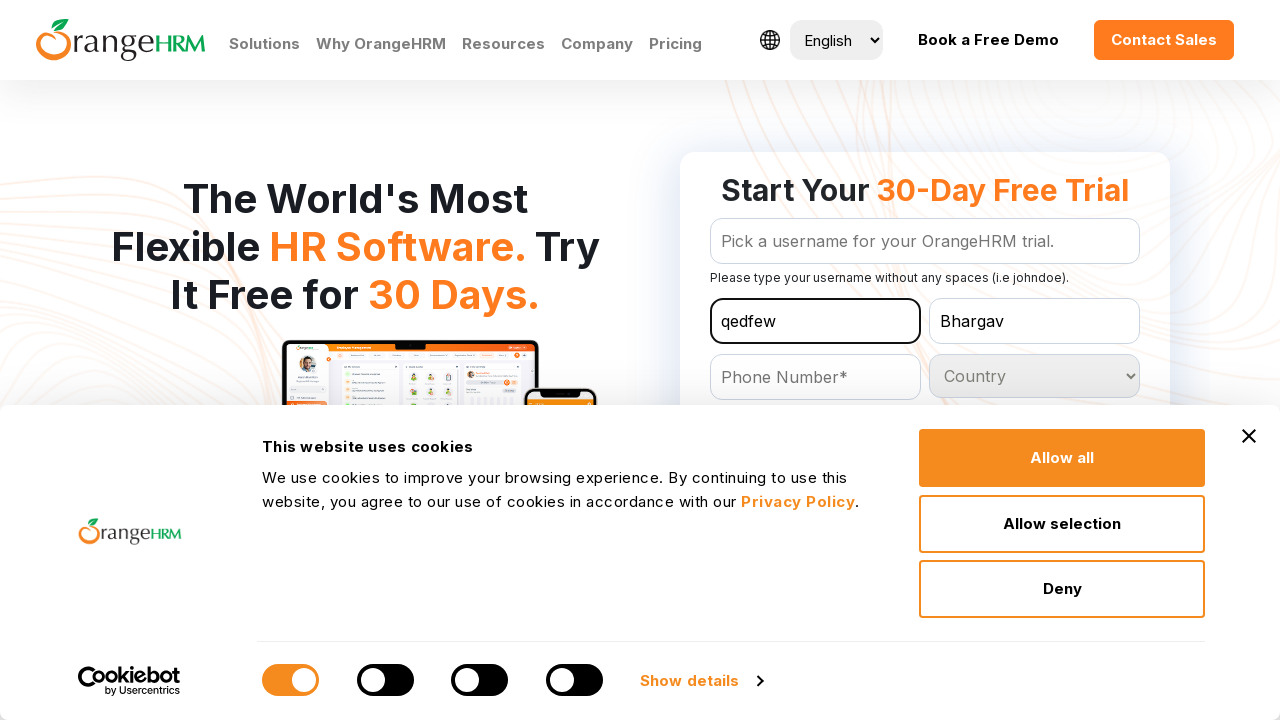

Filled email field with 'test@gmail.com' on second attempt on #Form_getForm_Email
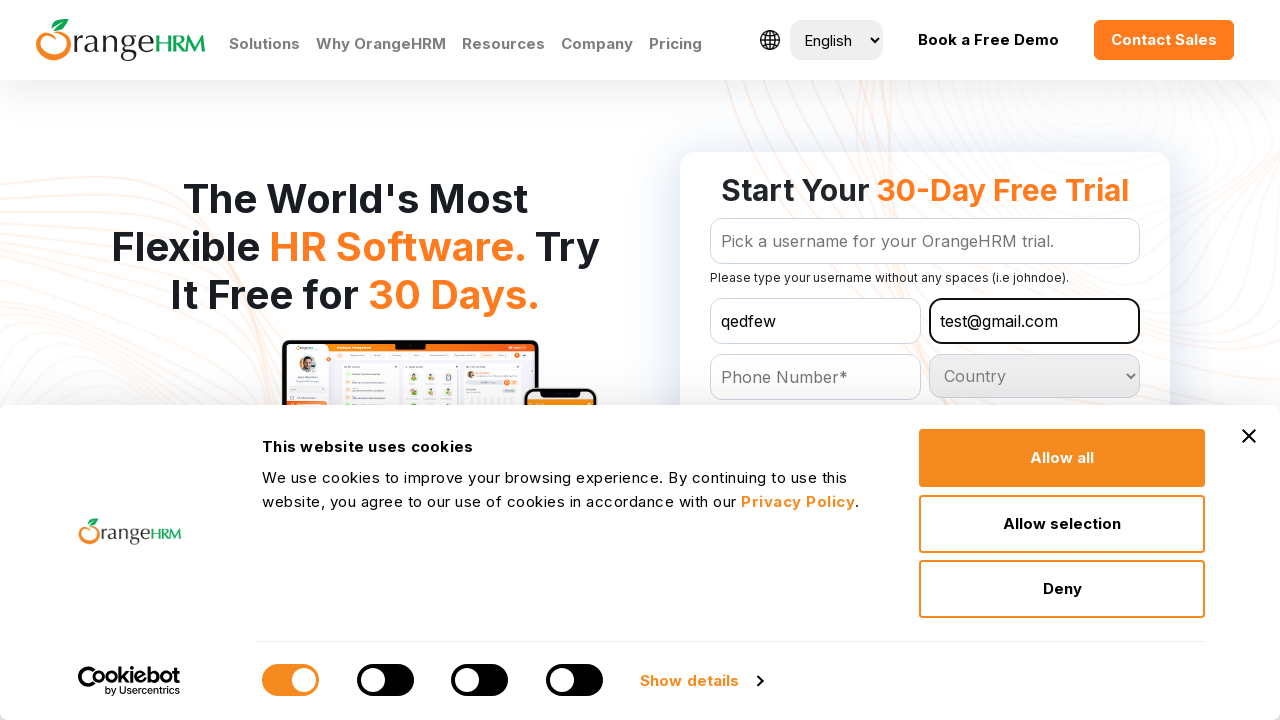

Filled name field with 'qqwqq' on third attempt on #Form_getForm_Name
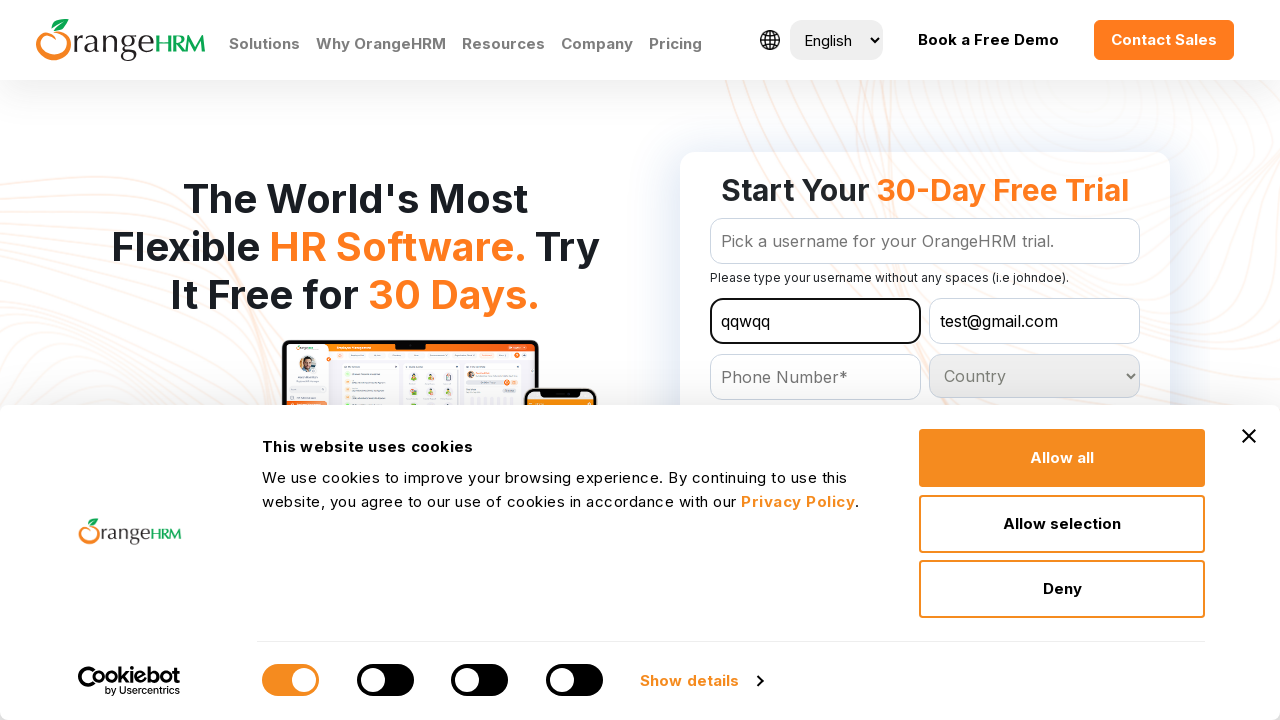

Filled email field with 'user@example.com' on third attempt on #Form_getForm_Email
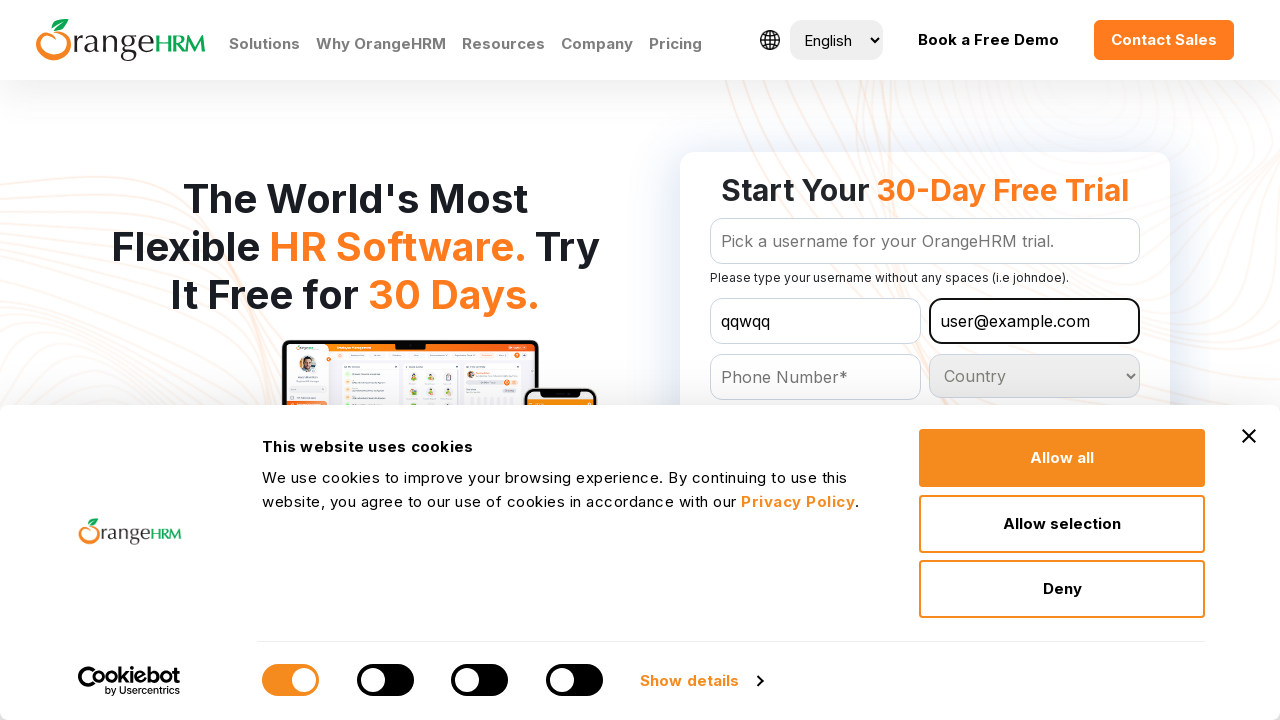

Filled name field with 'John Smith' on fourth attempt on #Form_getForm_Name
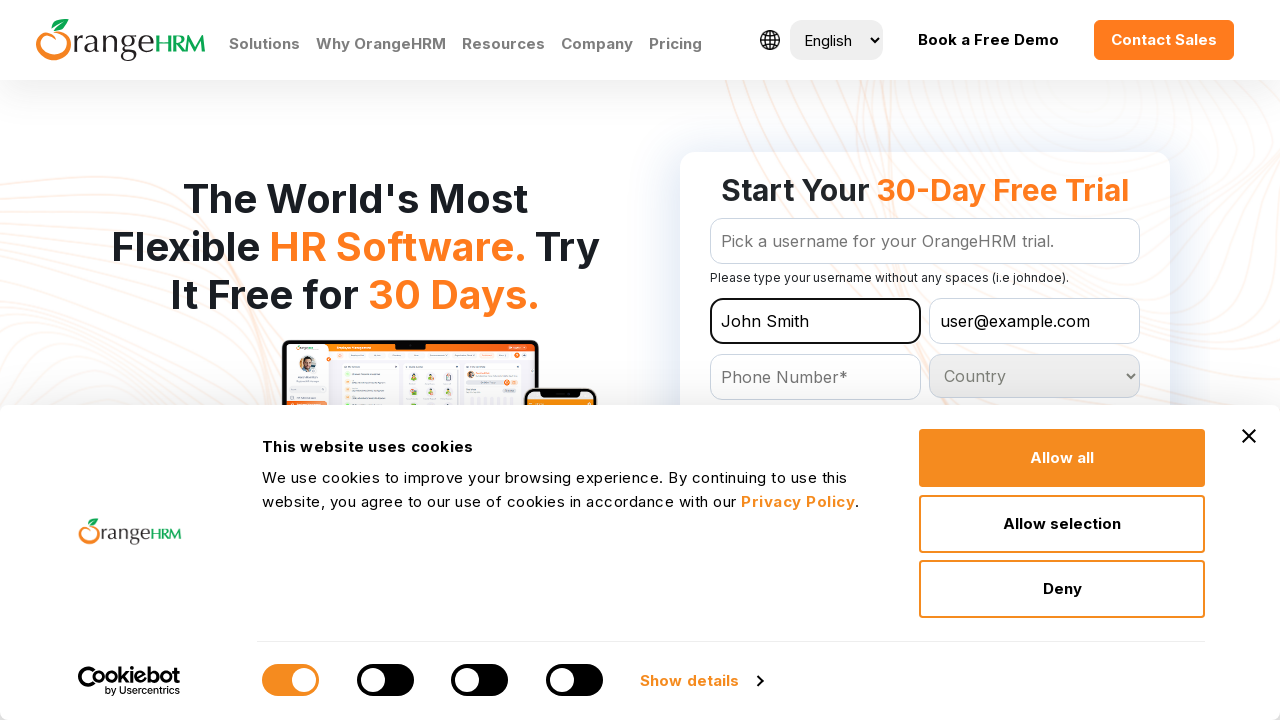

Filled email field with 'johnsmith@email.com' on fourth attempt on #Form_getForm_Email
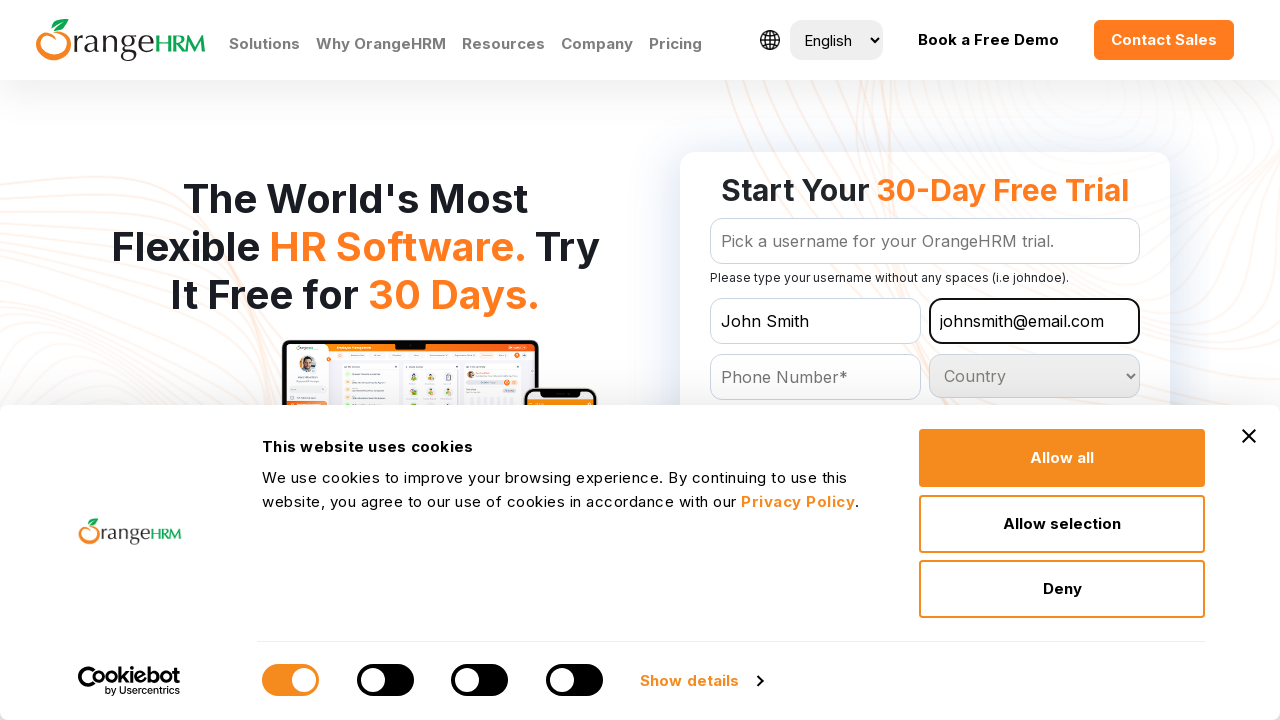

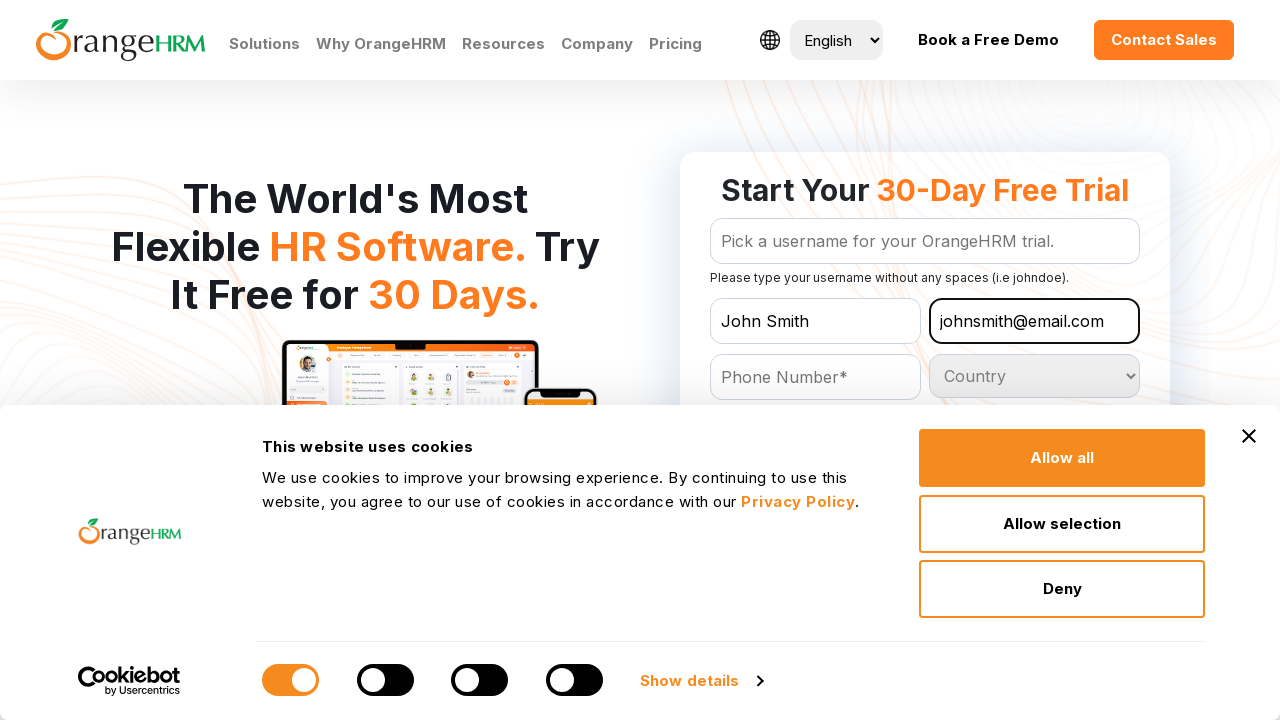